Navigates to a job board website and clicks on the Jobs link to verify navigation to the jobs page

Starting URL: https://alchemy.hguy.co/jobs/

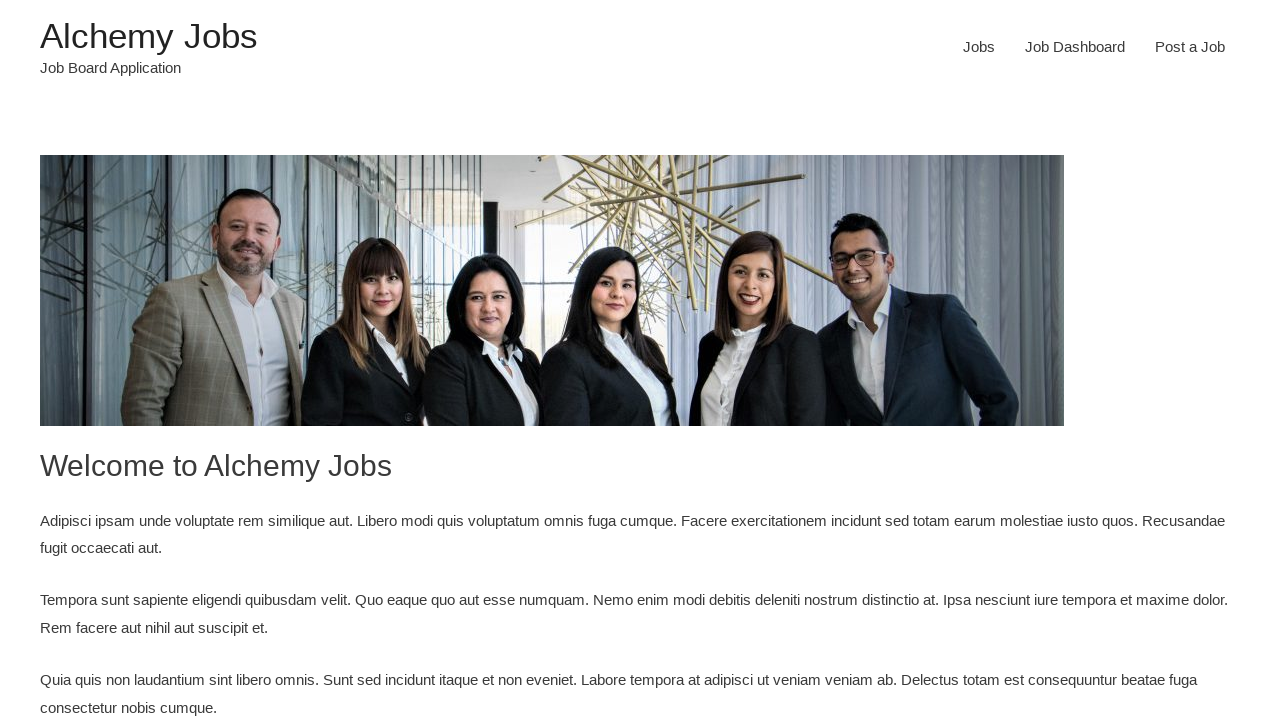

Clicked on the Jobs link at (979, 47) on xpath=//a[text()='Jobs']
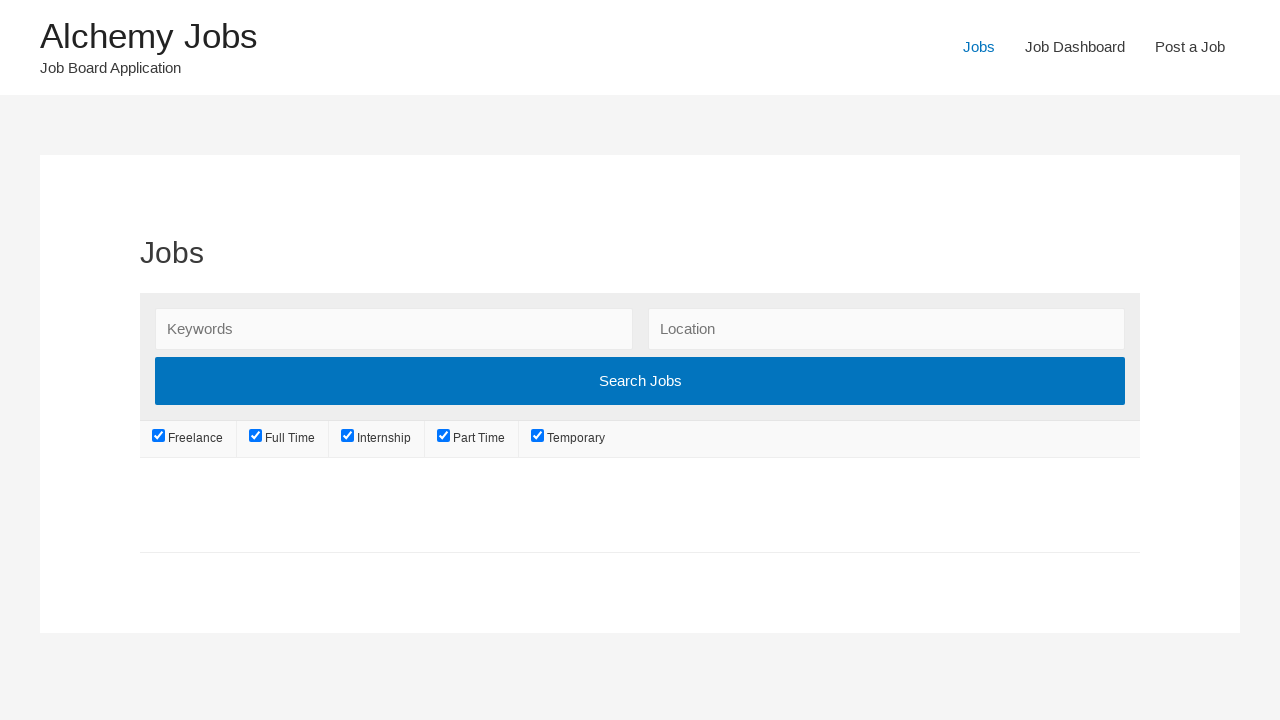

Waited for page to load (networkidle state reached)
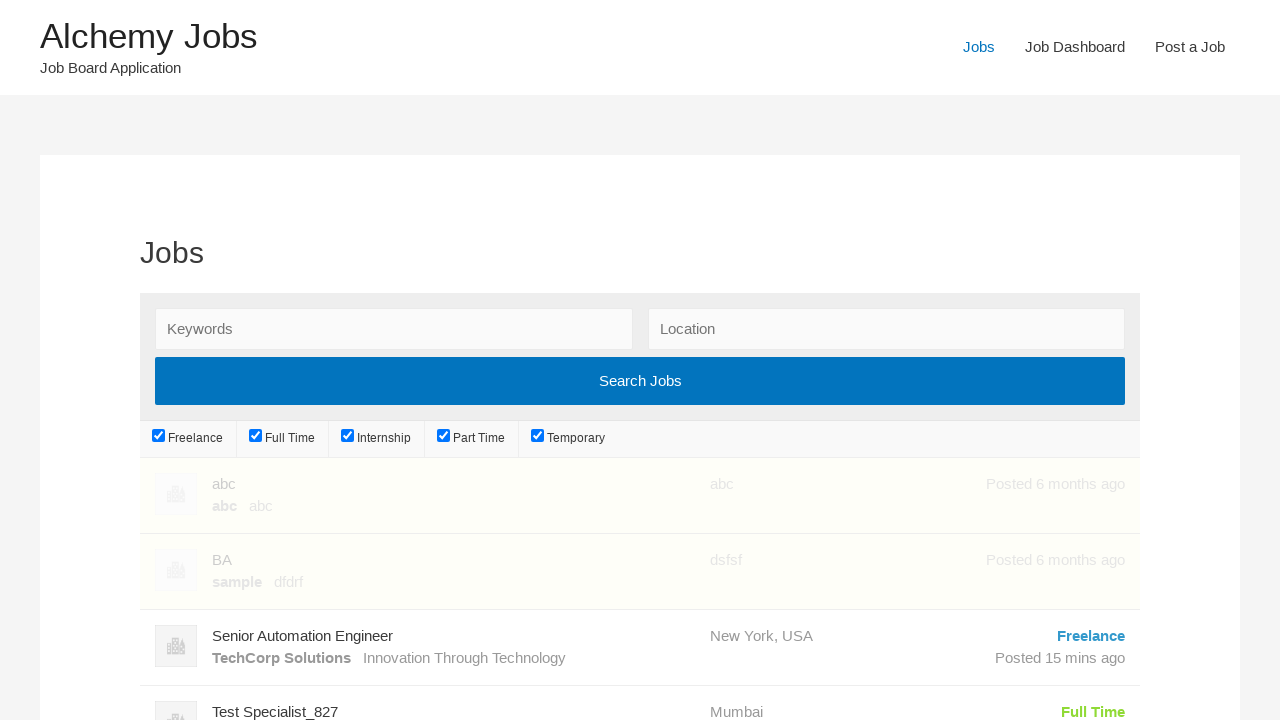

Verified page title contains 'Jobs'
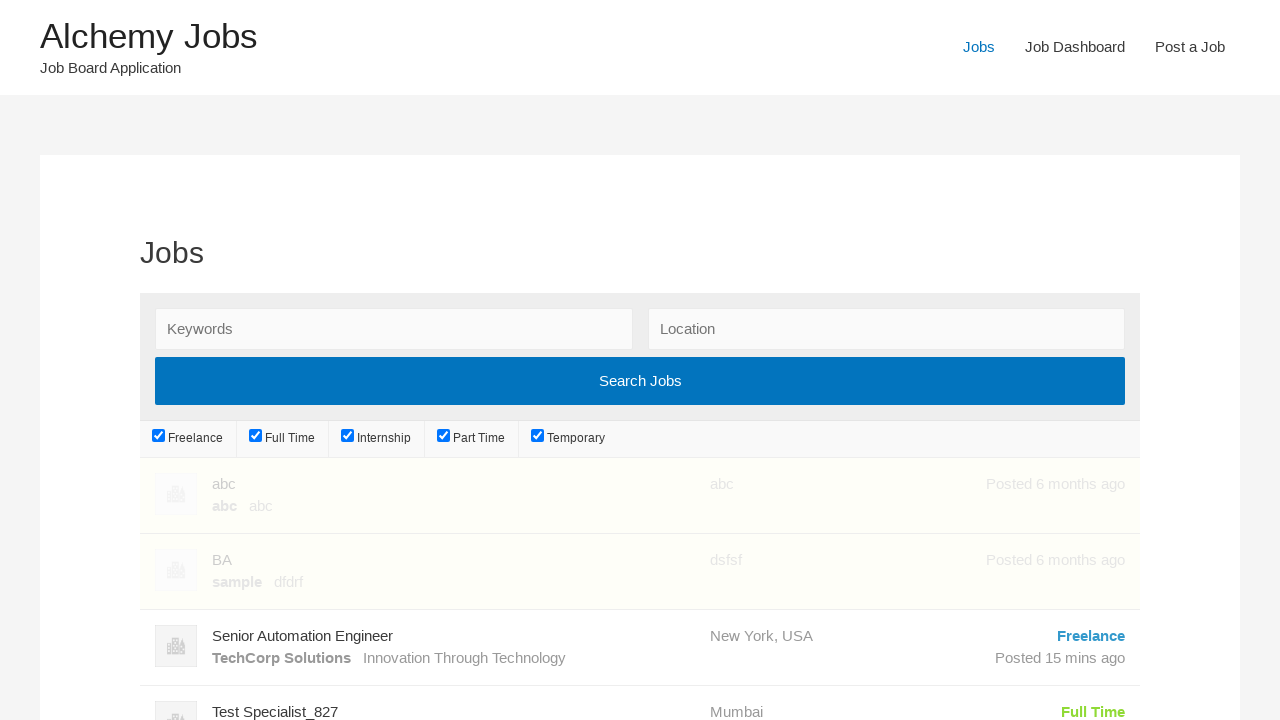

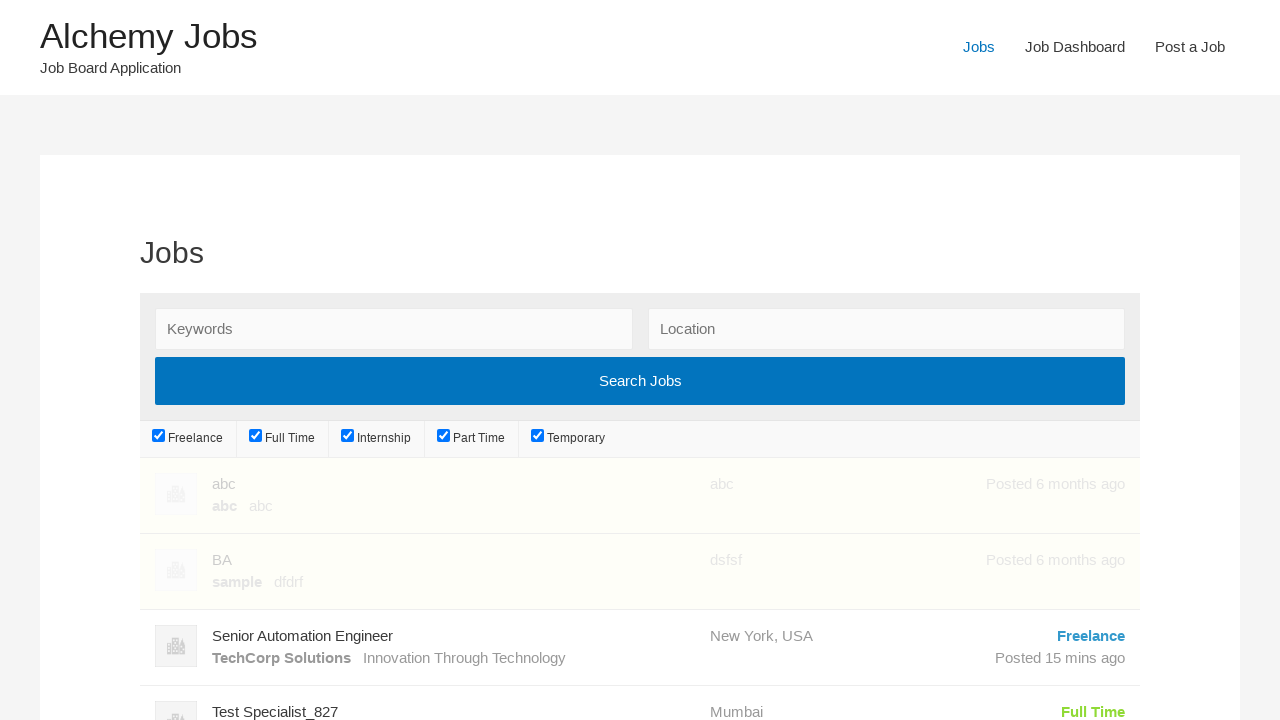